Tests calculator division by zero (5 / 0), selecting divide operation, and verifying the result shows Infinity

Starting URL: https://calculatorhtml.onrender.com/

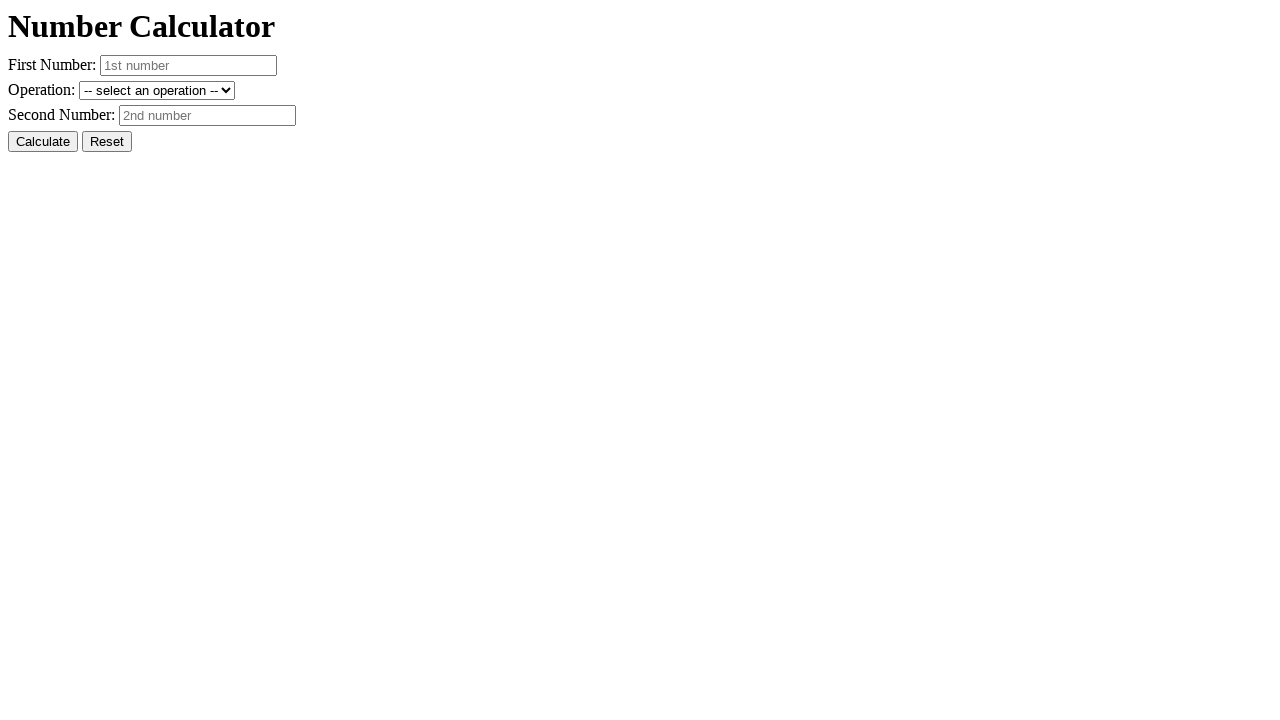

Clicked reset button to clear any previous values at (107, 142) on #resetButton
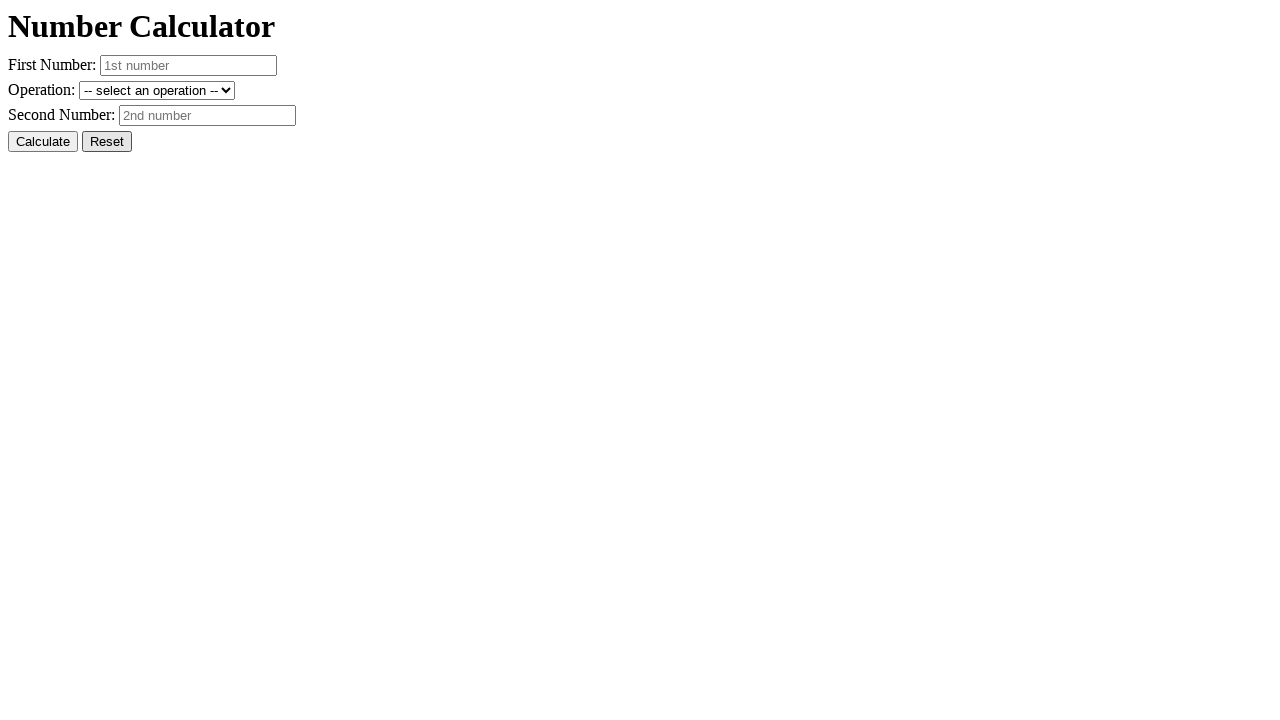

Entered first number: 5 on #number1
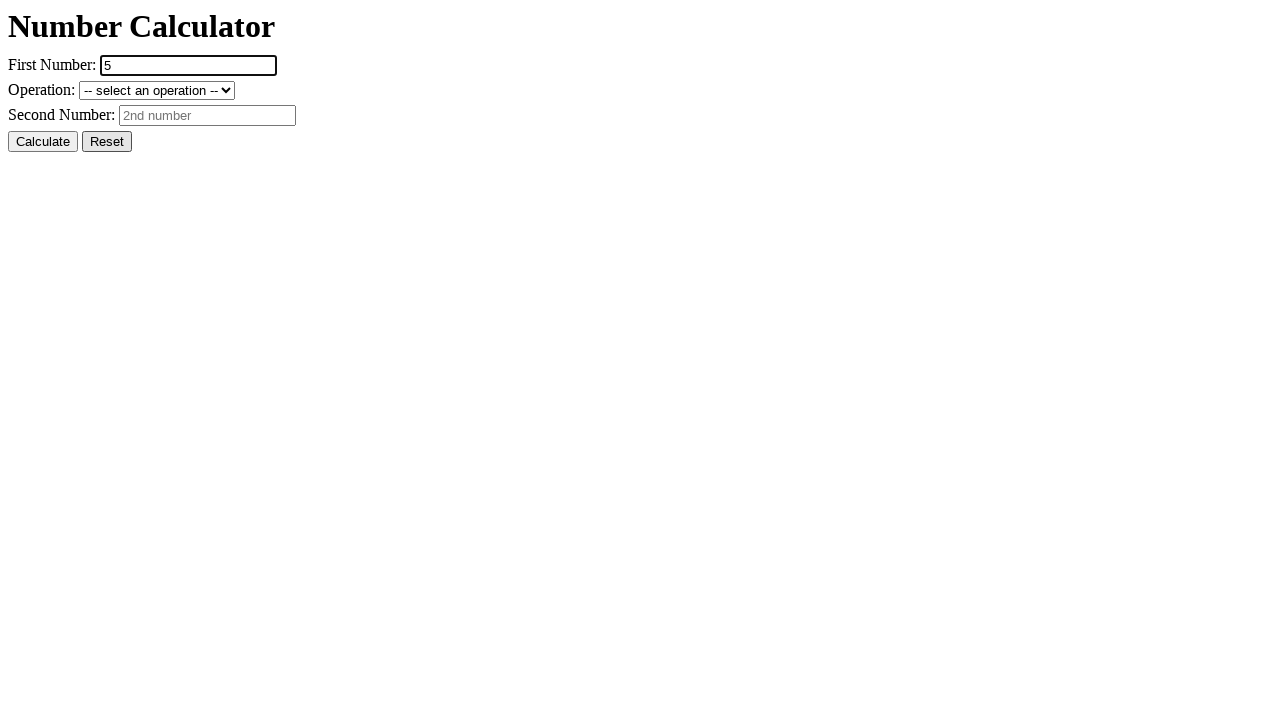

Entered second number: 0 (divide by zero test) on #number2
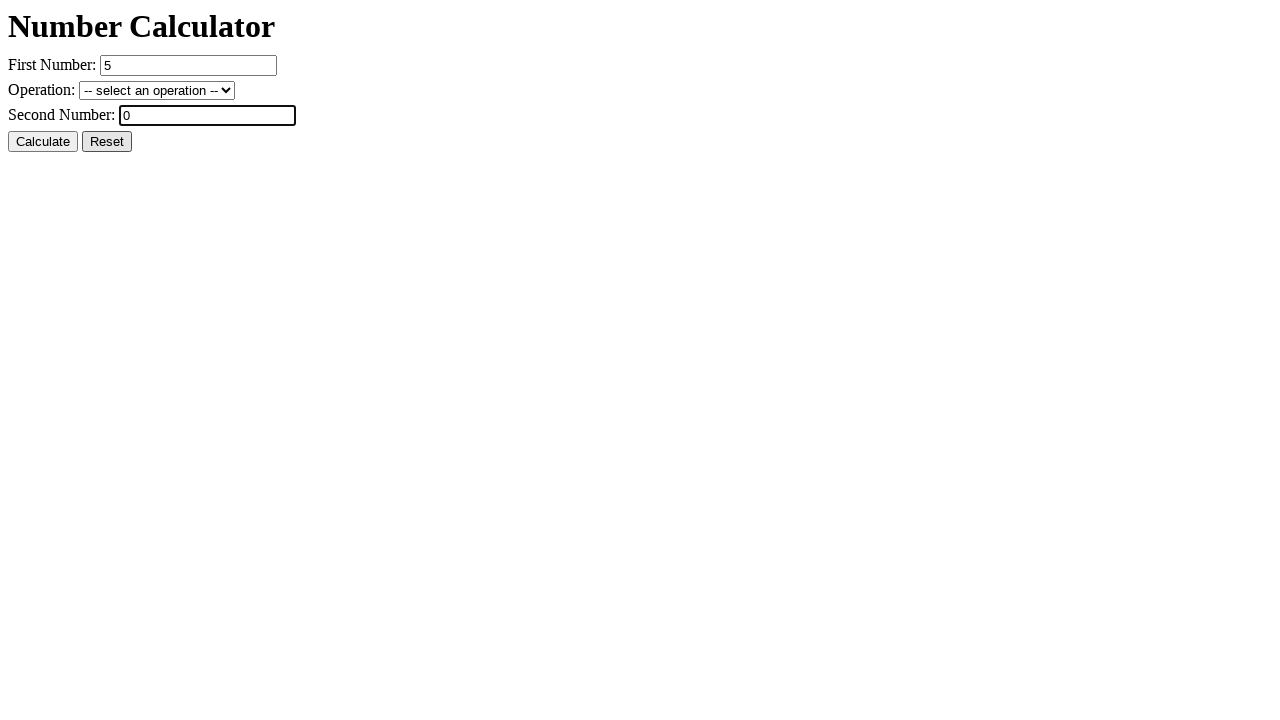

Selected division operation on #operation
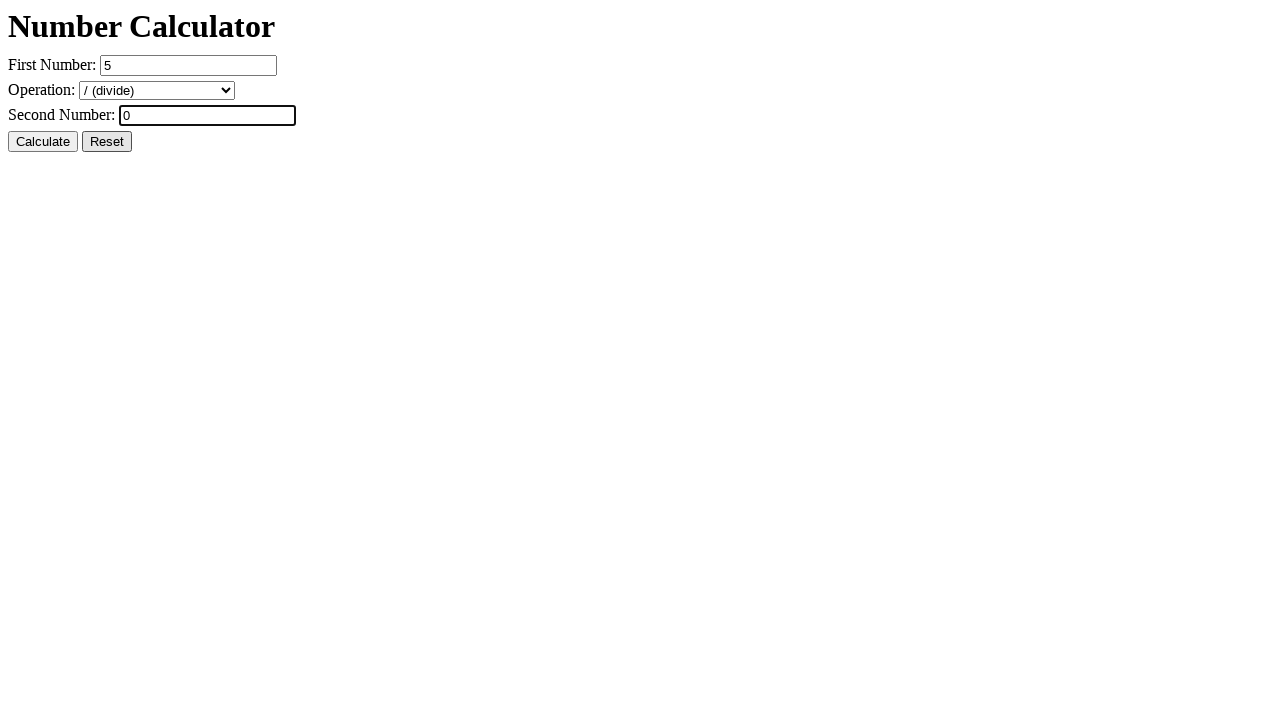

Clicked calculate button at (43, 142) on #calcButton
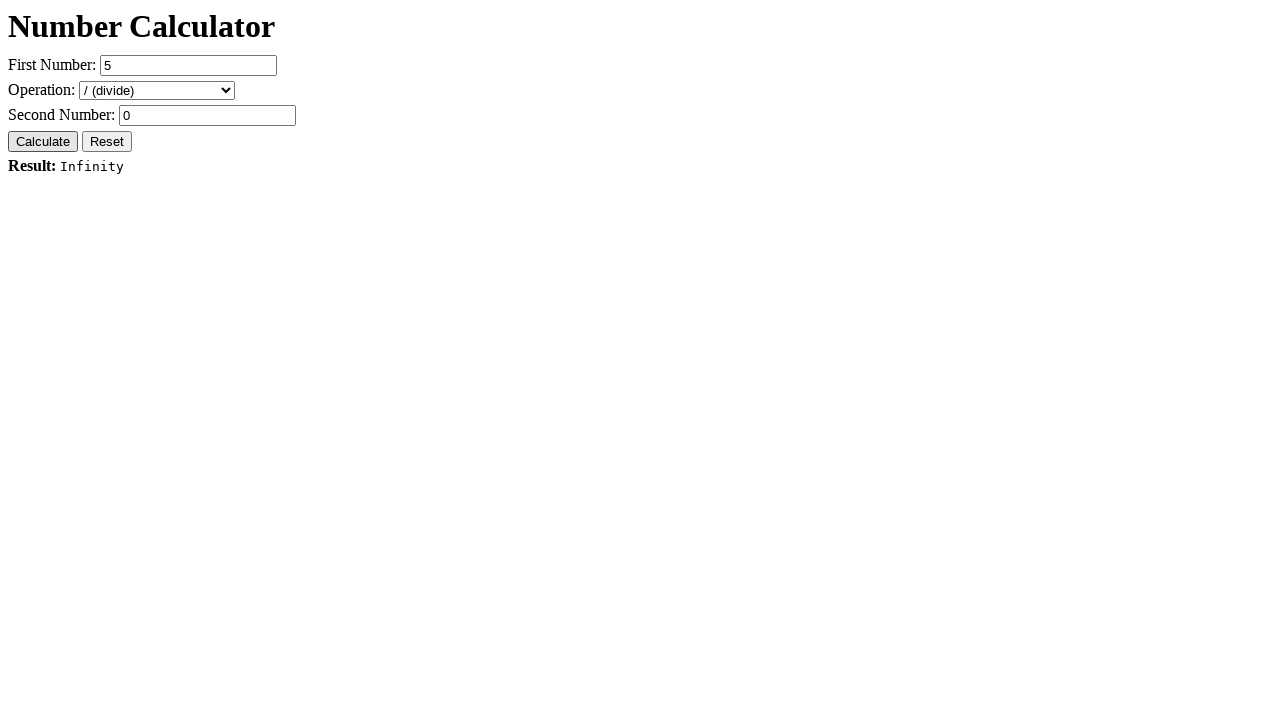

Verified result shows 'Result: Infinity'
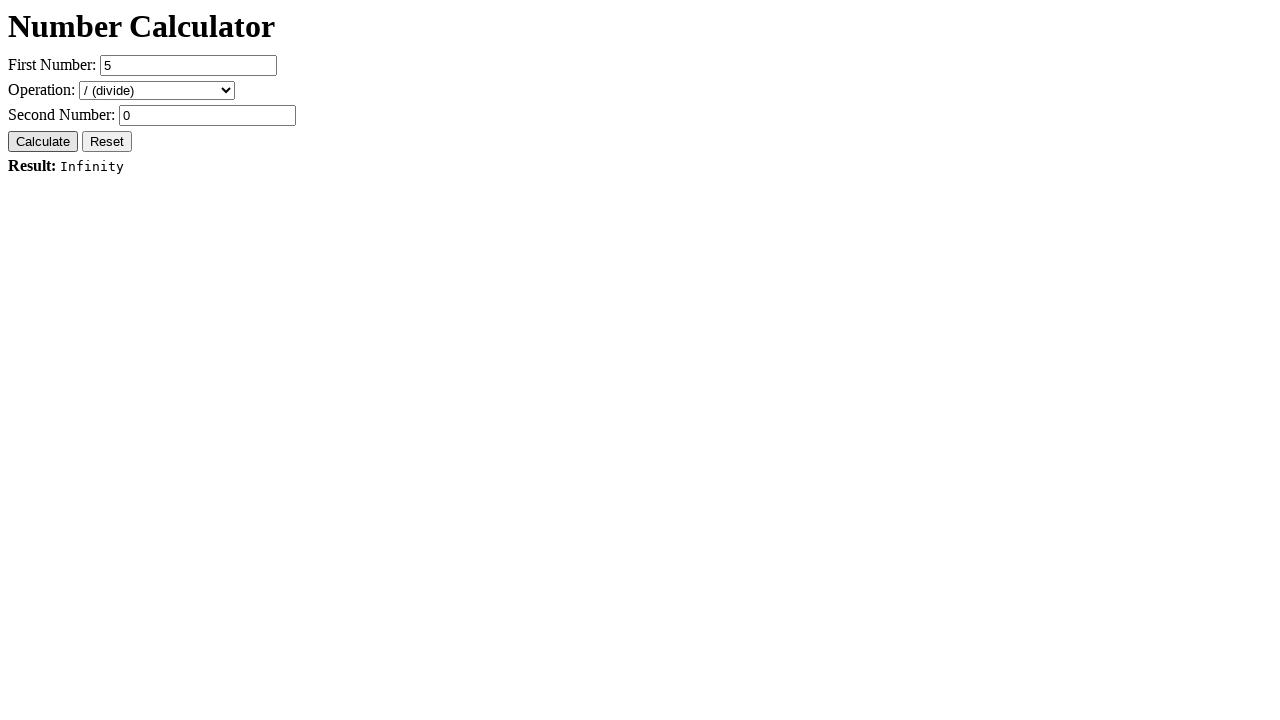

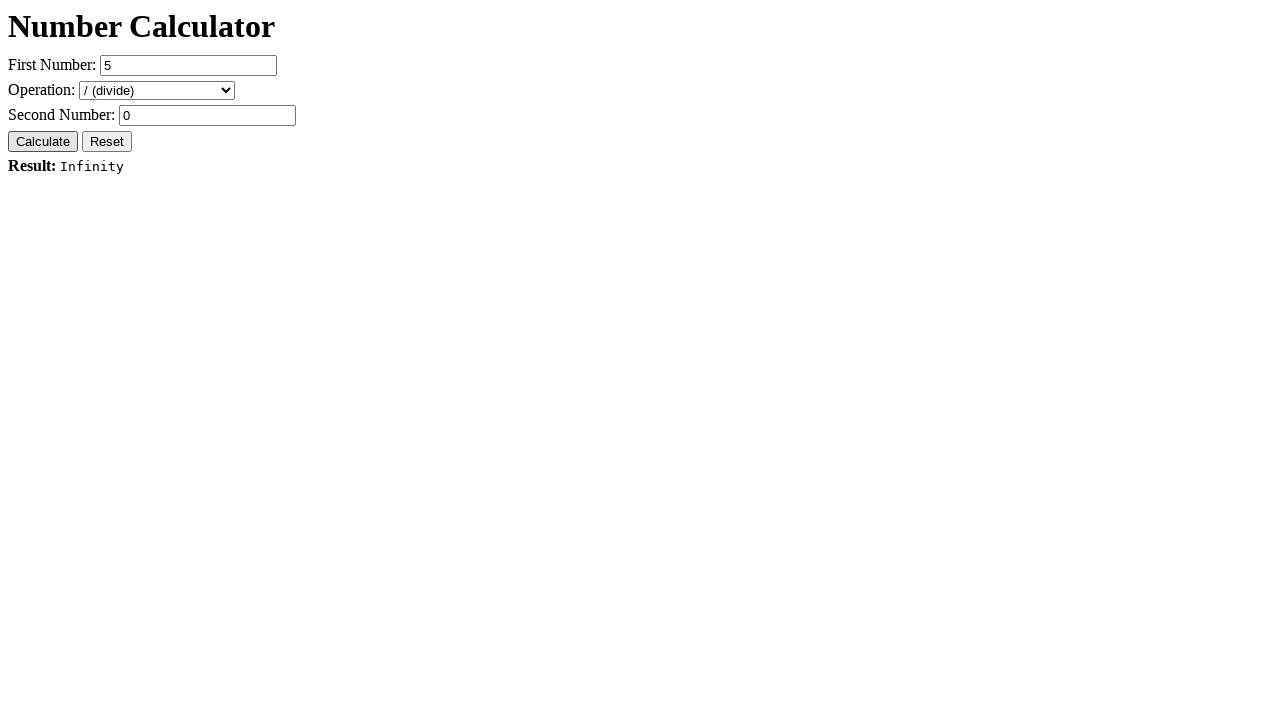